Navigates to OrangeHRM demo site and verifies that the login page logo is displayed

Starting URL: https://opensource-demo.orangehrmlive.com/

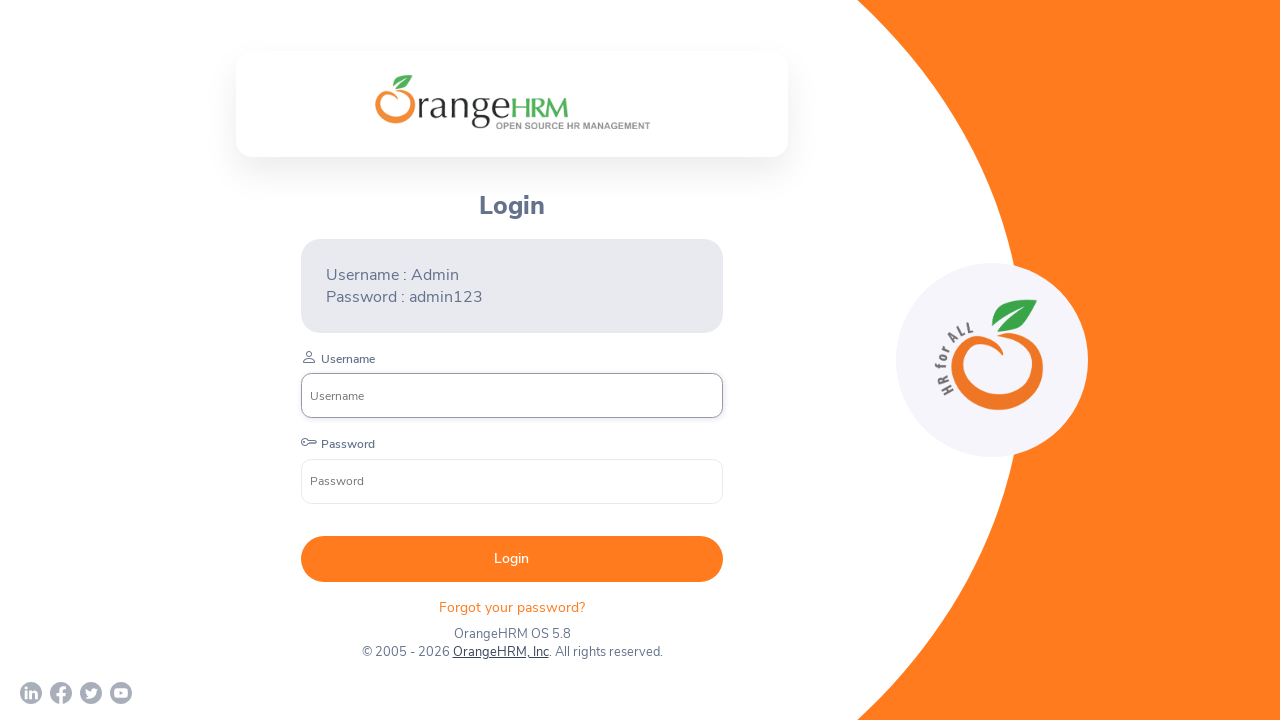

Waited for OrangeHRM login page branding logo to load
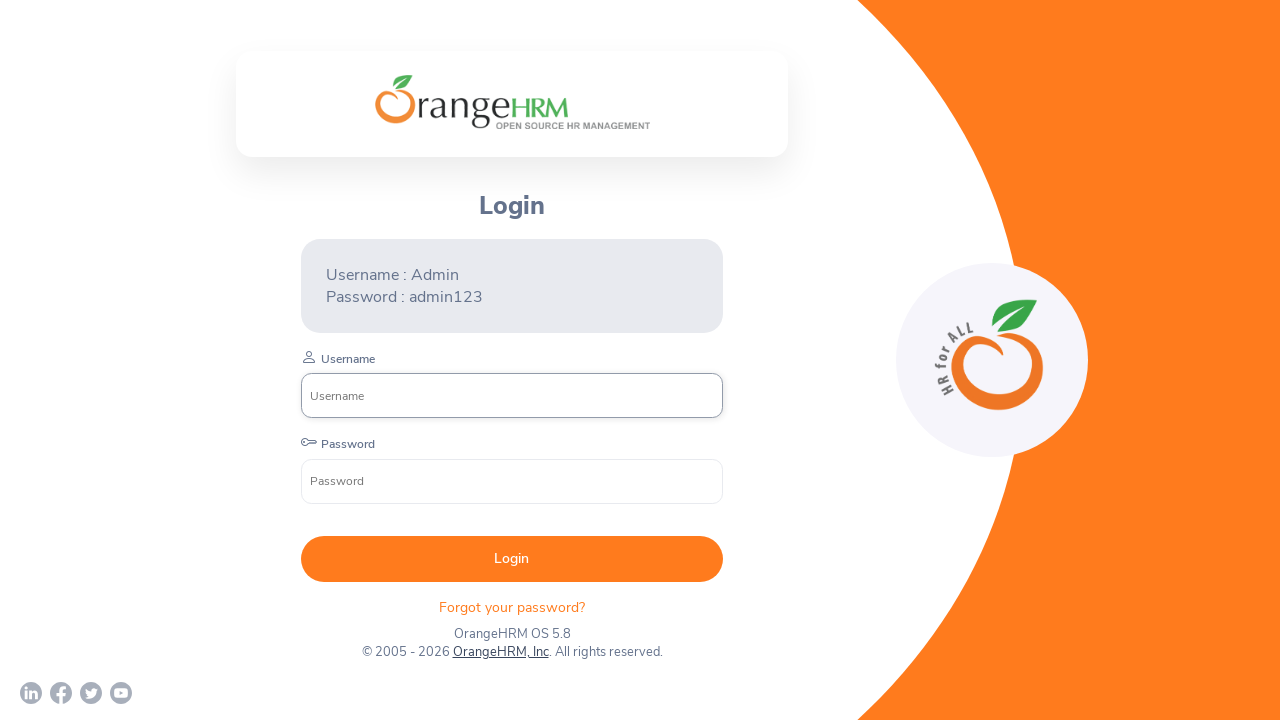

Located the login page logo element
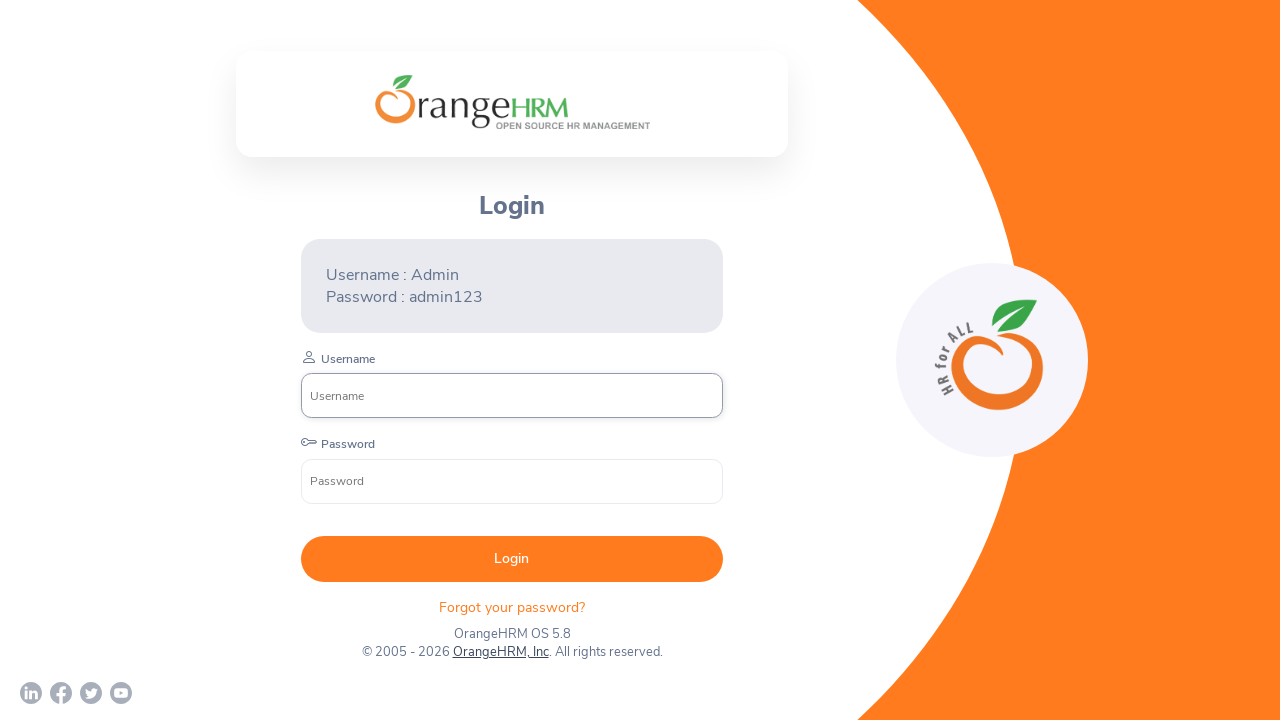

Verified that the login page logo is visible
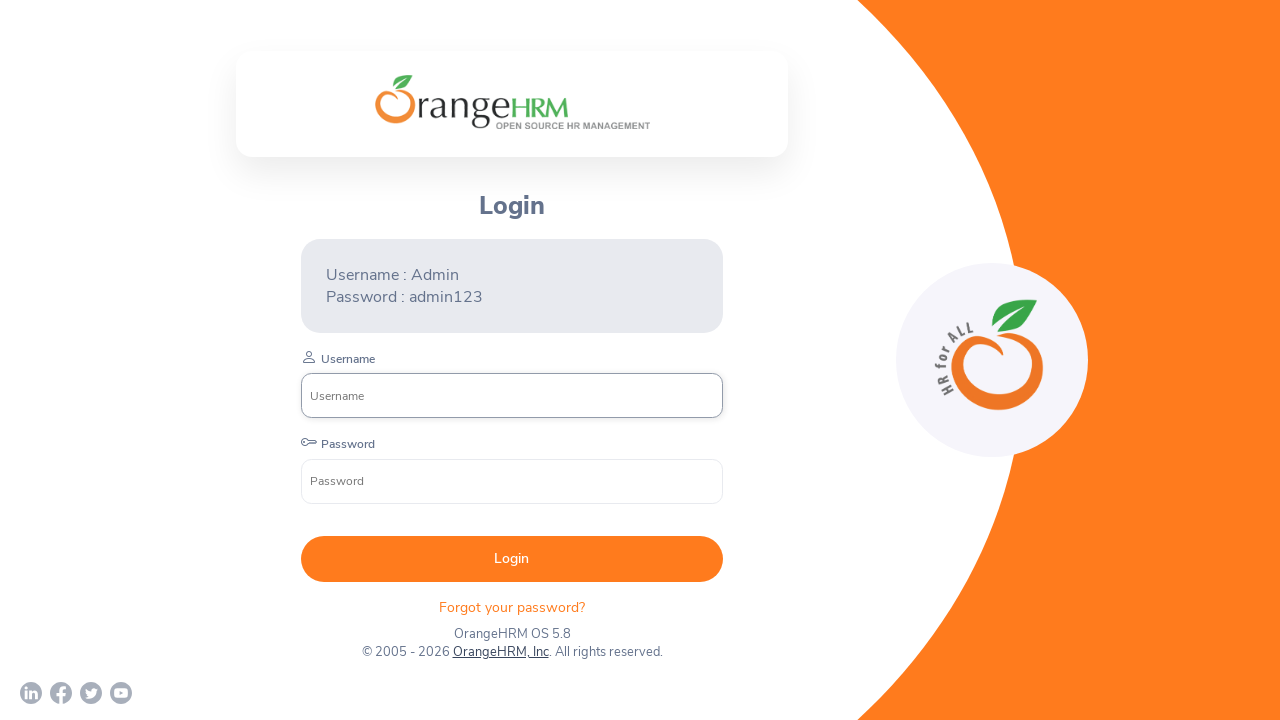

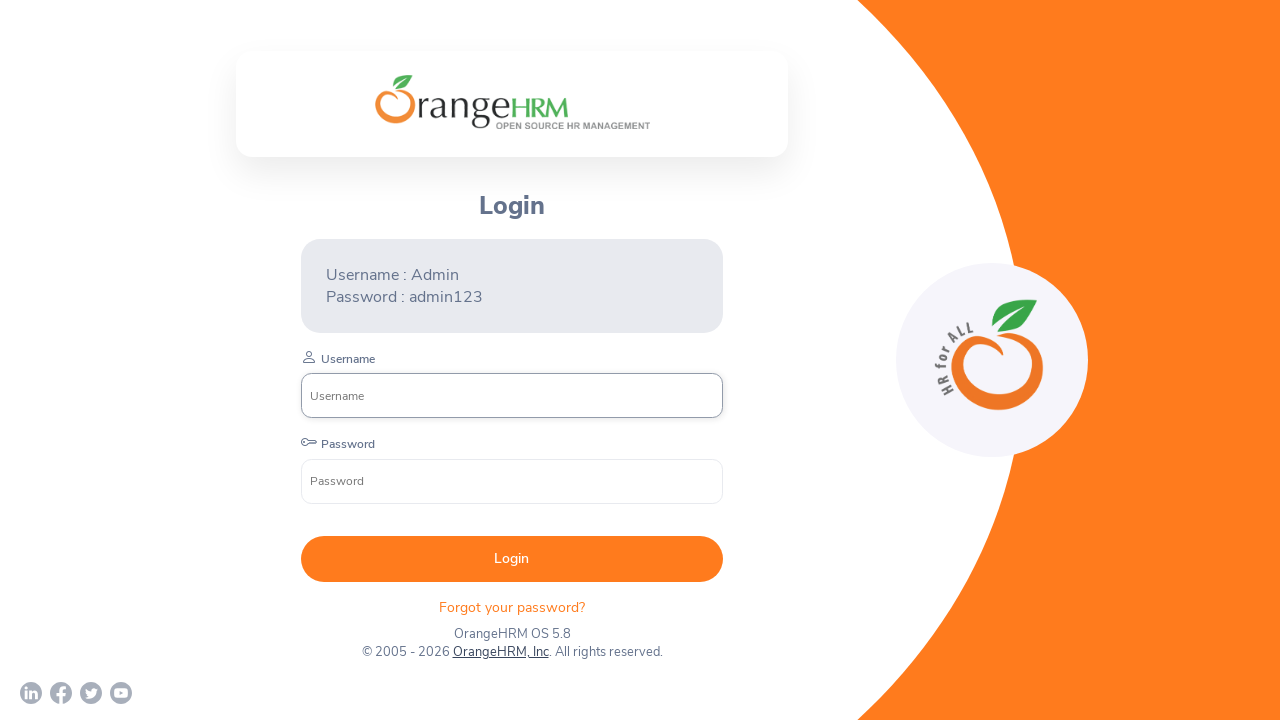